Negative test: fills valid name and email but leaves phone field empty to verify the submit button remains inactive.

Starting URL: https://netology.ru/programs/qa-middle

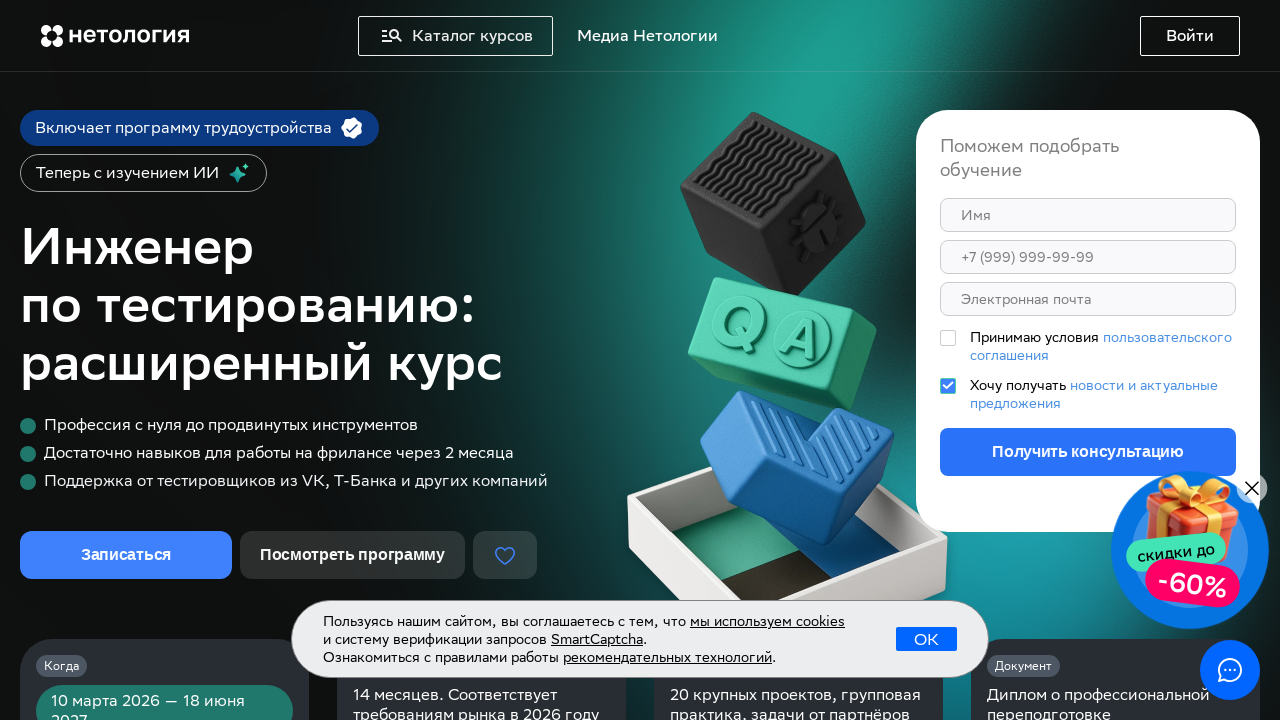

Filled name field with 'Дмитрий' on div.styles_root__B5IdH input[name='first_name']
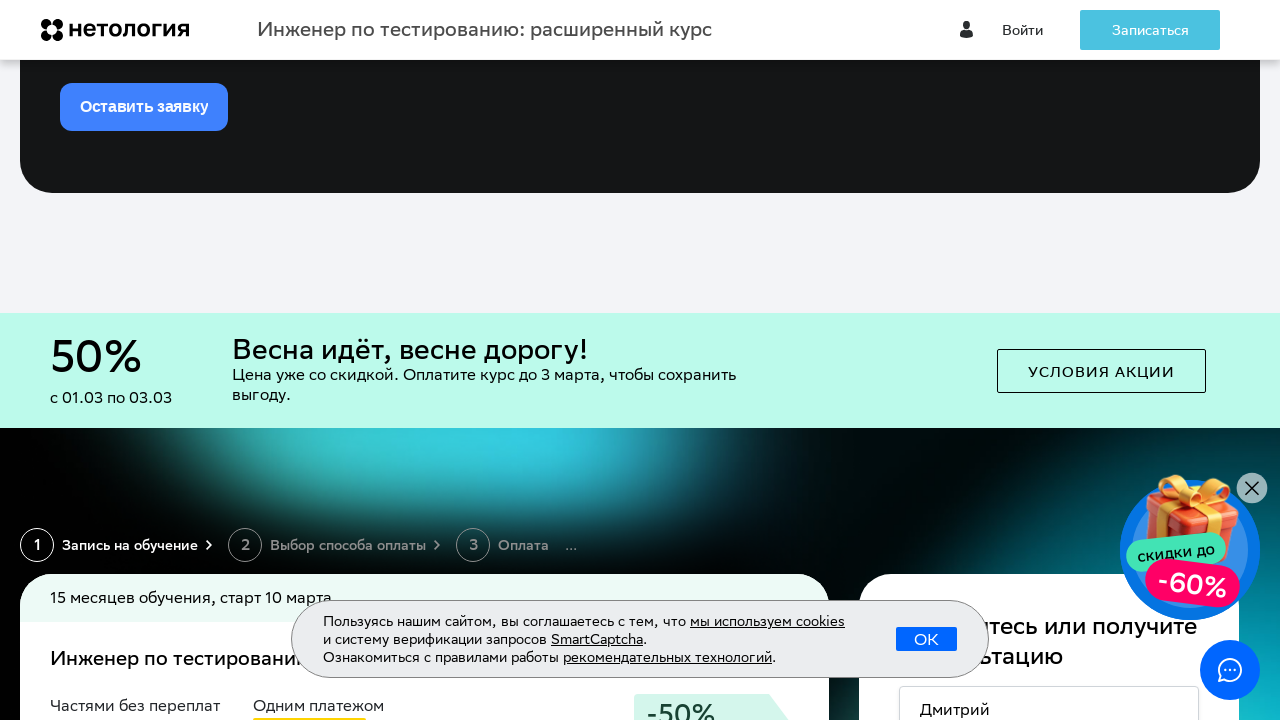

Clicked on phone field and left it empty at (1049, 360) on div.styles_root__B5IdH input[name='phone']
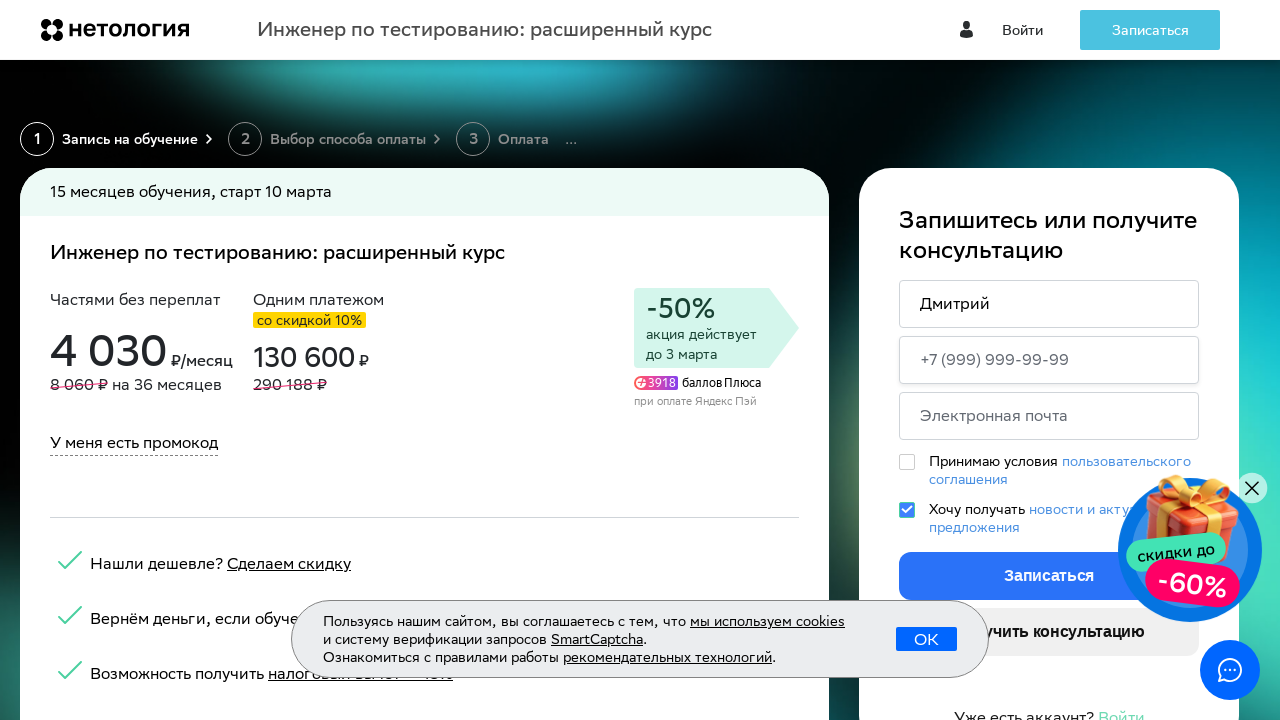

Filled email field with 'dmitry@yandex.ru' on div.styles_root__B5IdH input[name='email']
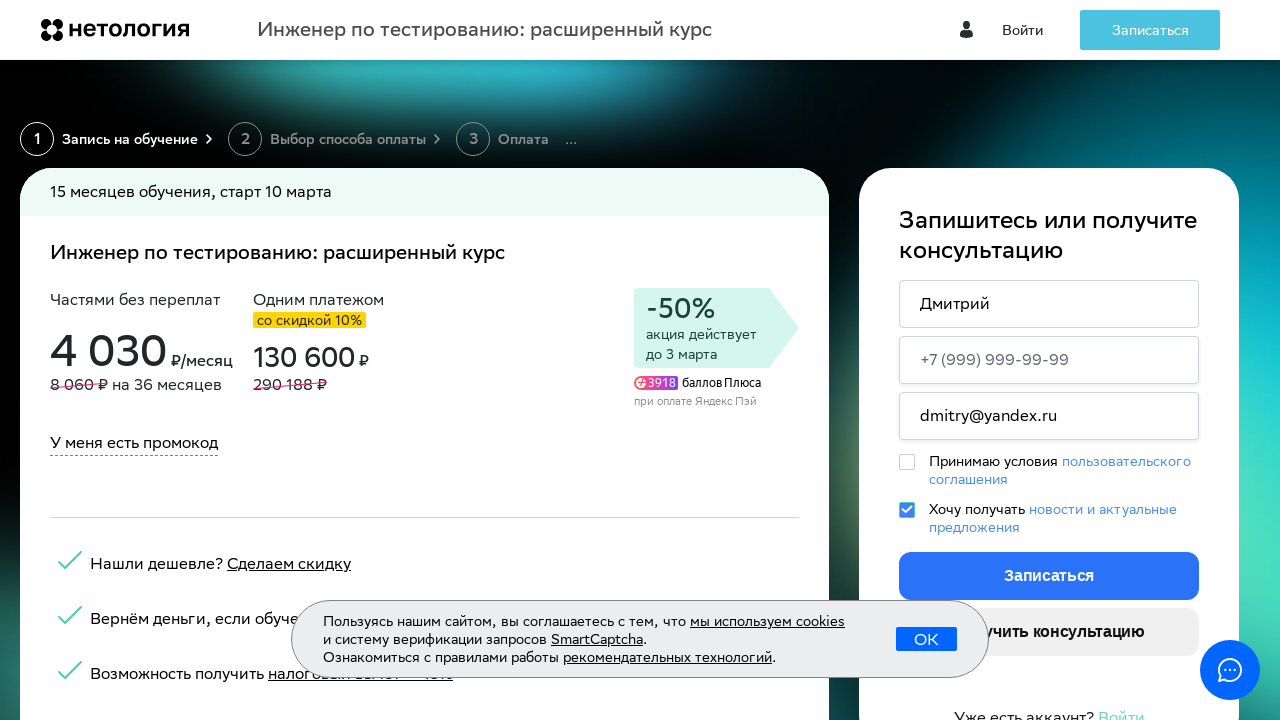

Clicked elsewhere to trigger form validation at (640, 360) on body
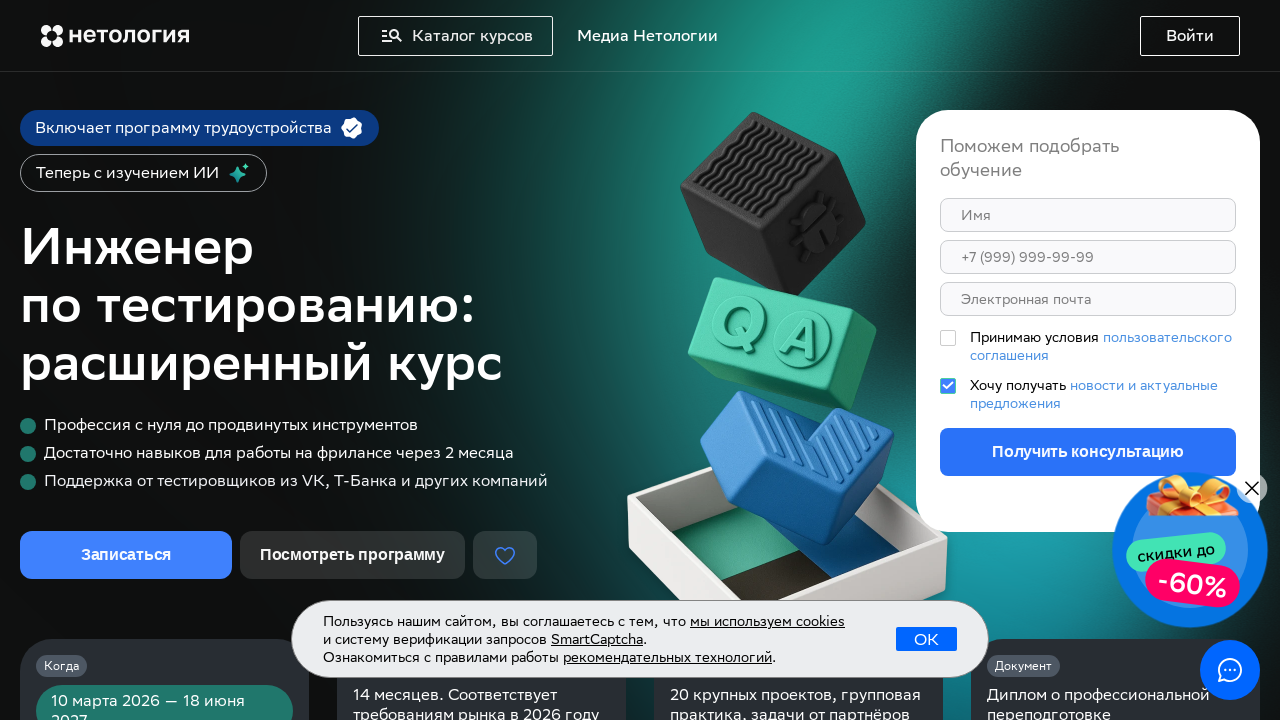

Waited for form validation to complete
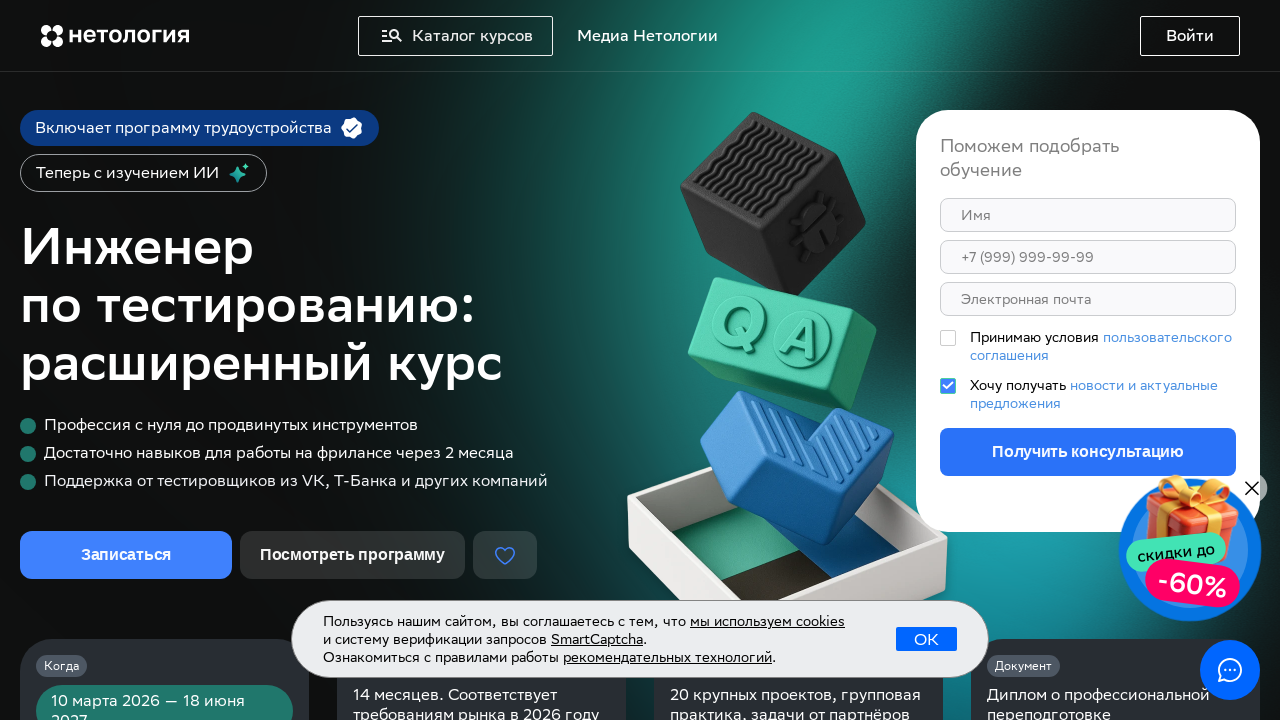

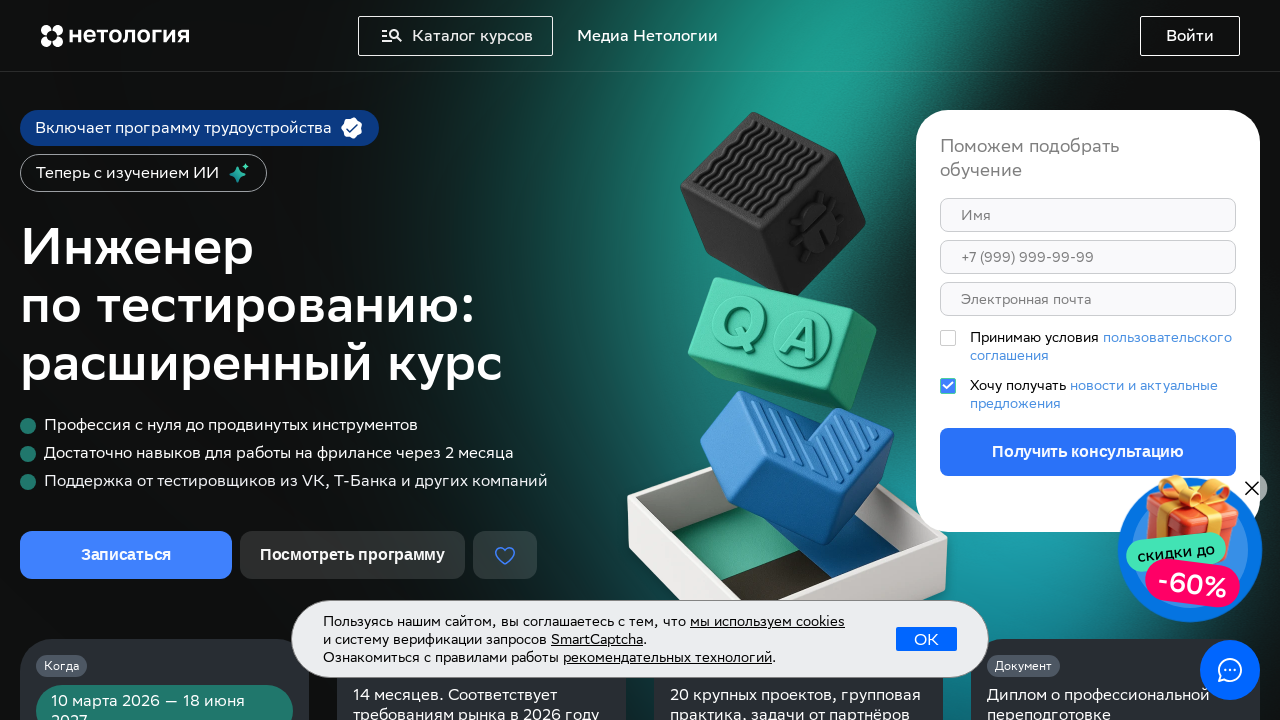